Navigates to the WCHT (West Kent Housing Association) website homepage and verifies it loads successfully.

Starting URL: https://www.wcht.org.uk/

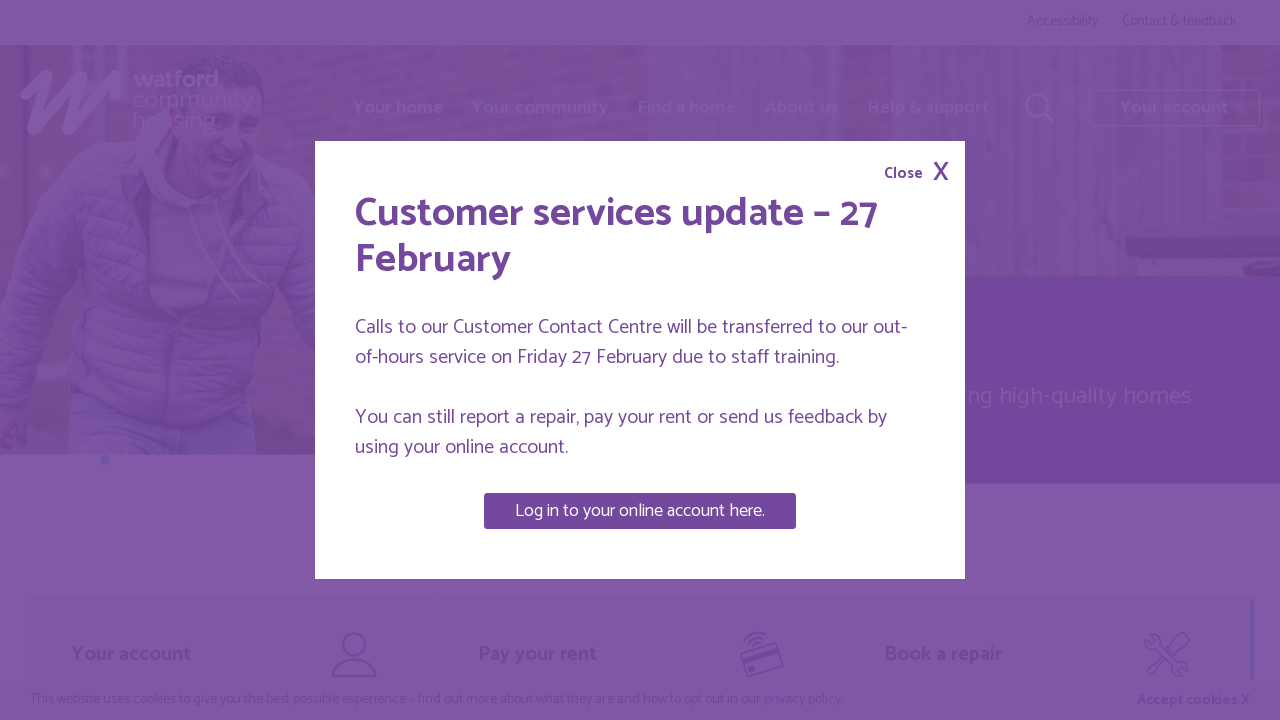

Navigated to WCHT homepage at https://www.wcht.org.uk/
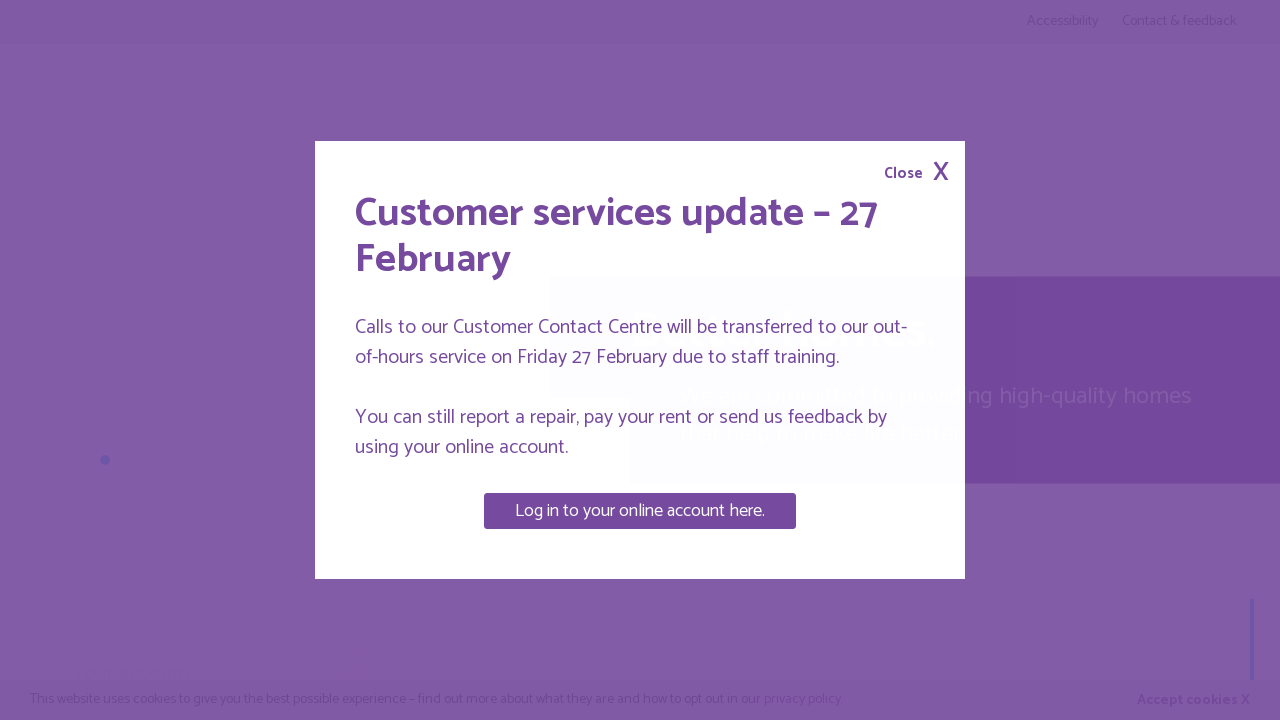

Page DOM content fully loaded
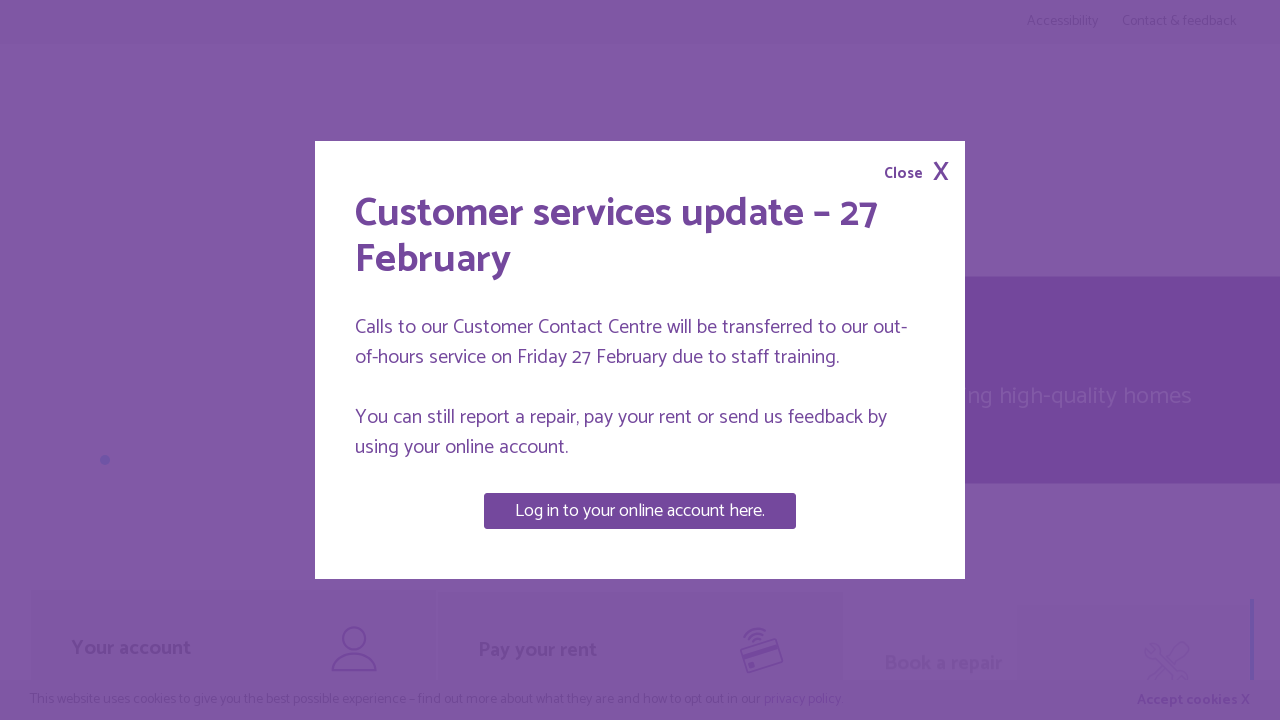

Verified current URL matches expected WCHT homepage URL
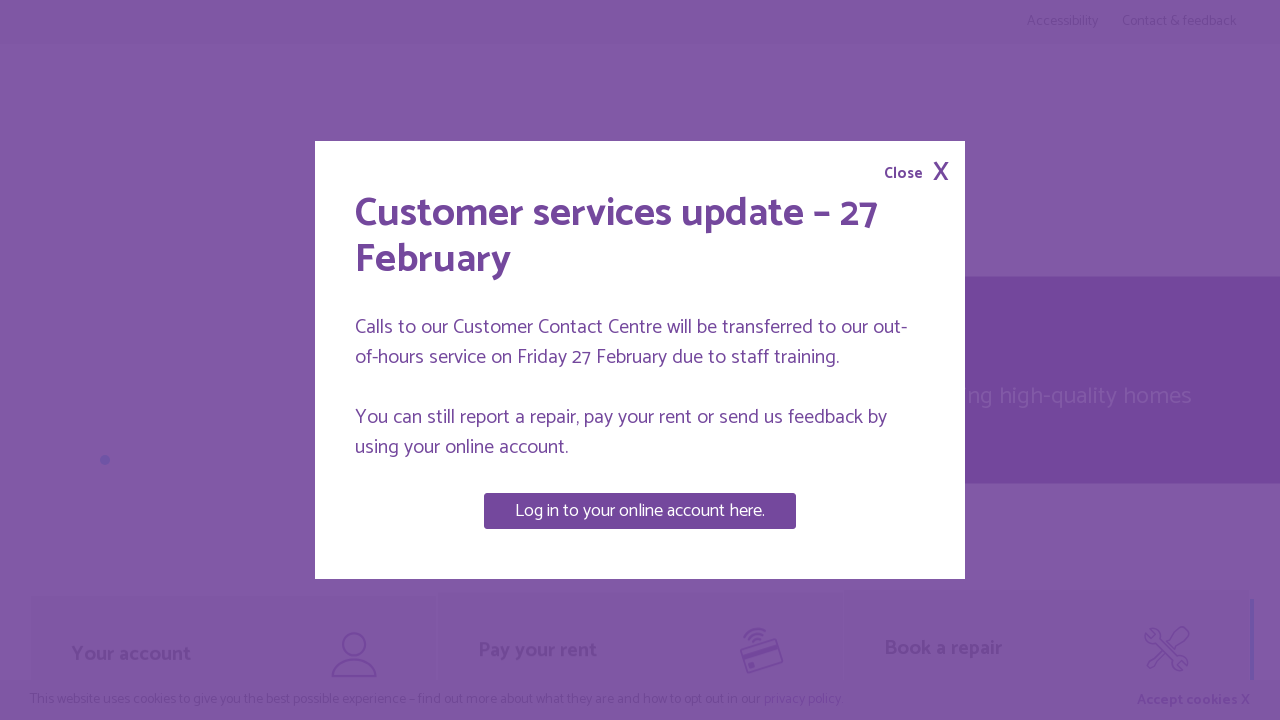

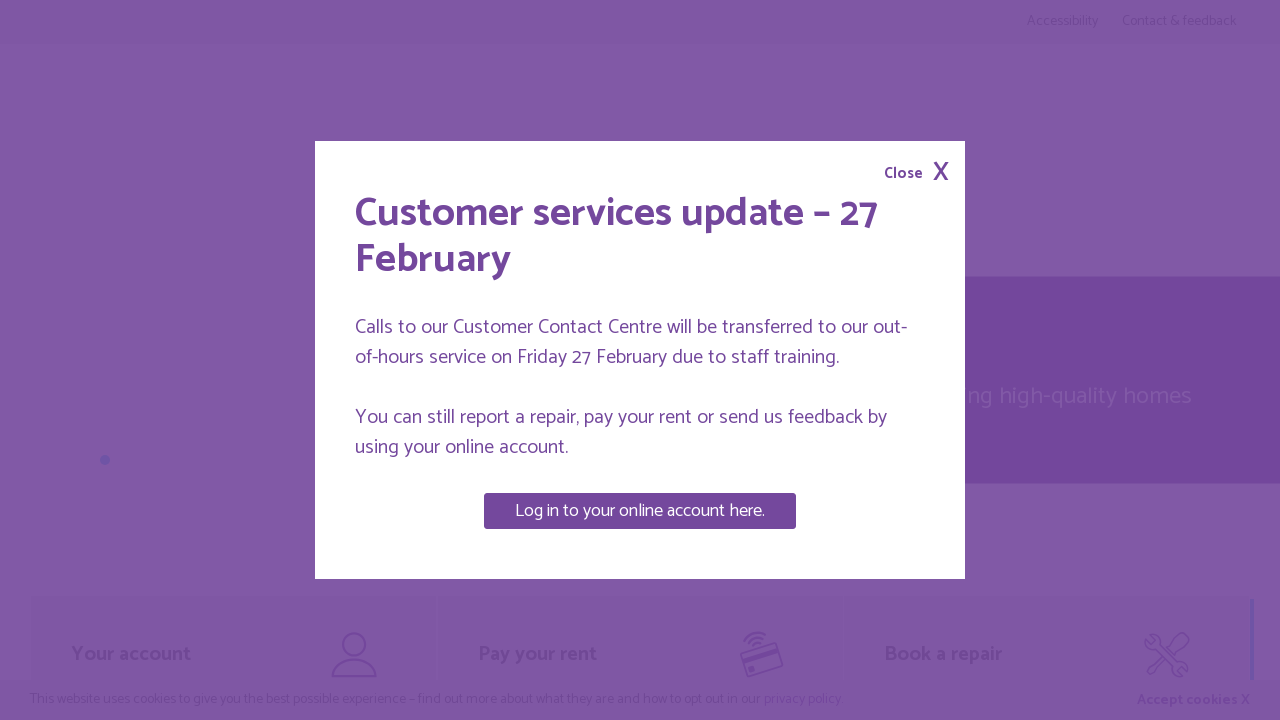